Navigates to PolicyBazaar website and maximizes the browser window

Starting URL: https://www.policybazaar.com/

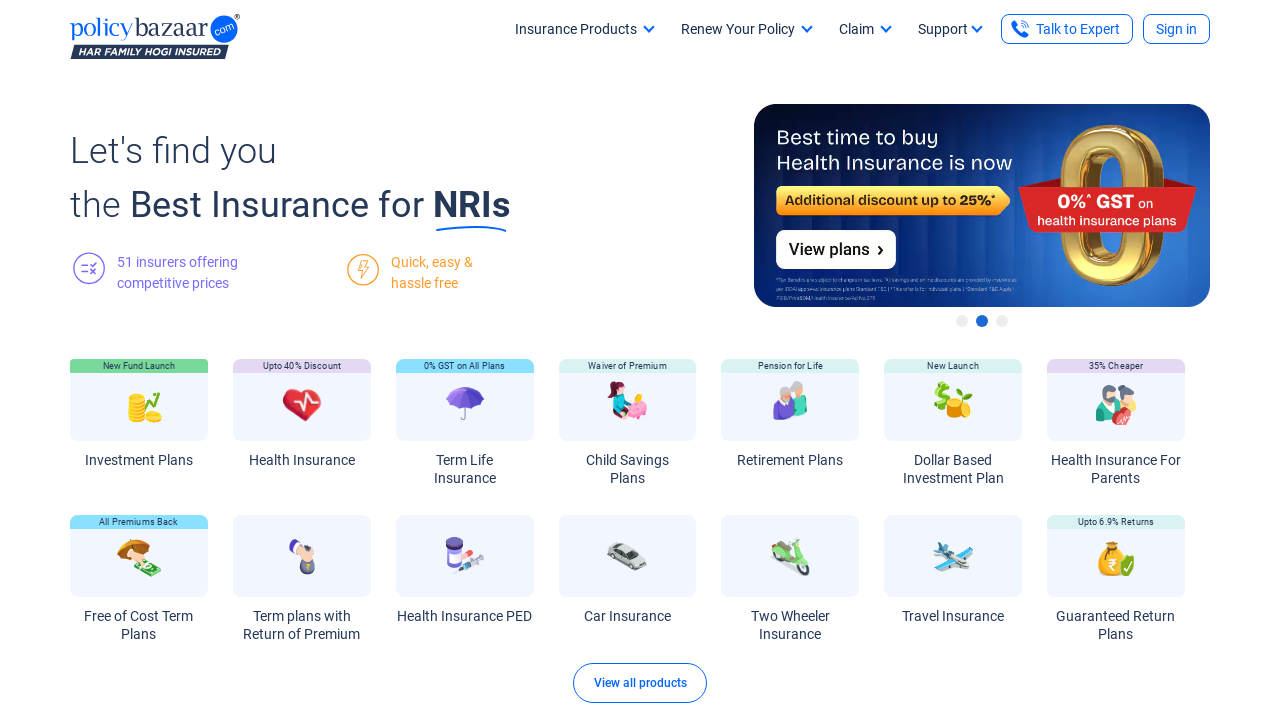

PolicyBazaar website loaded completely and network became idle
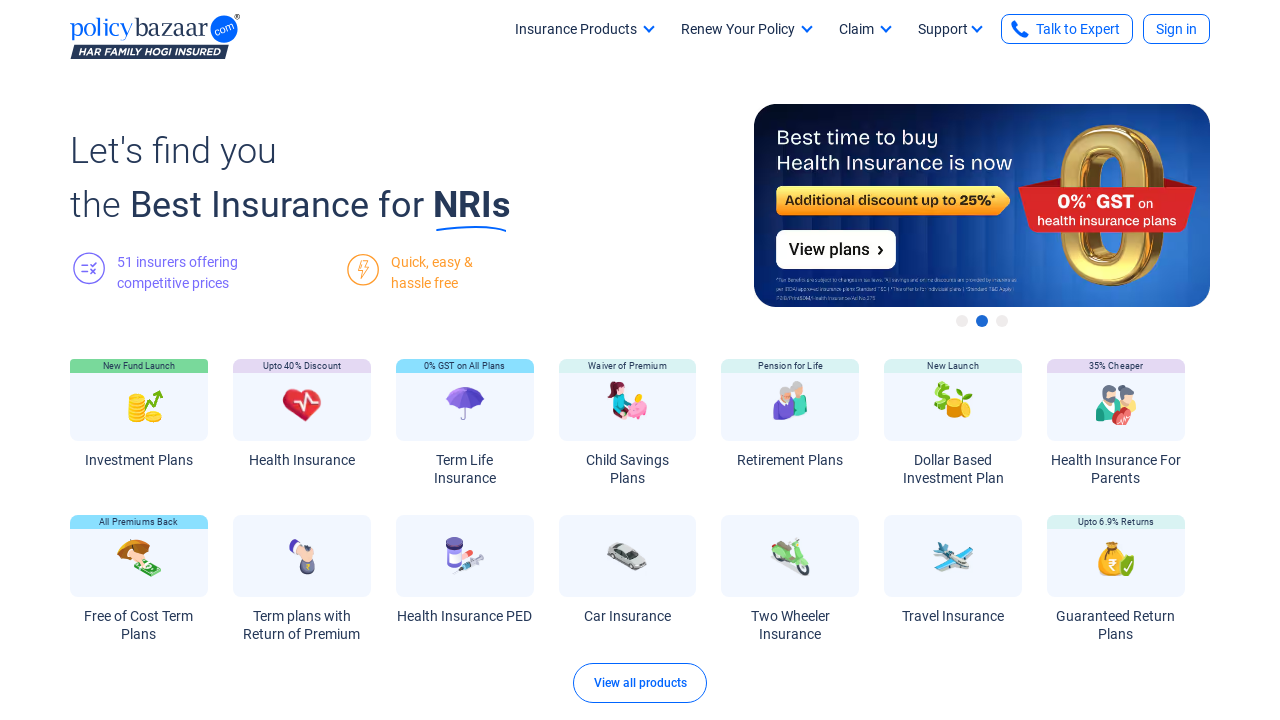

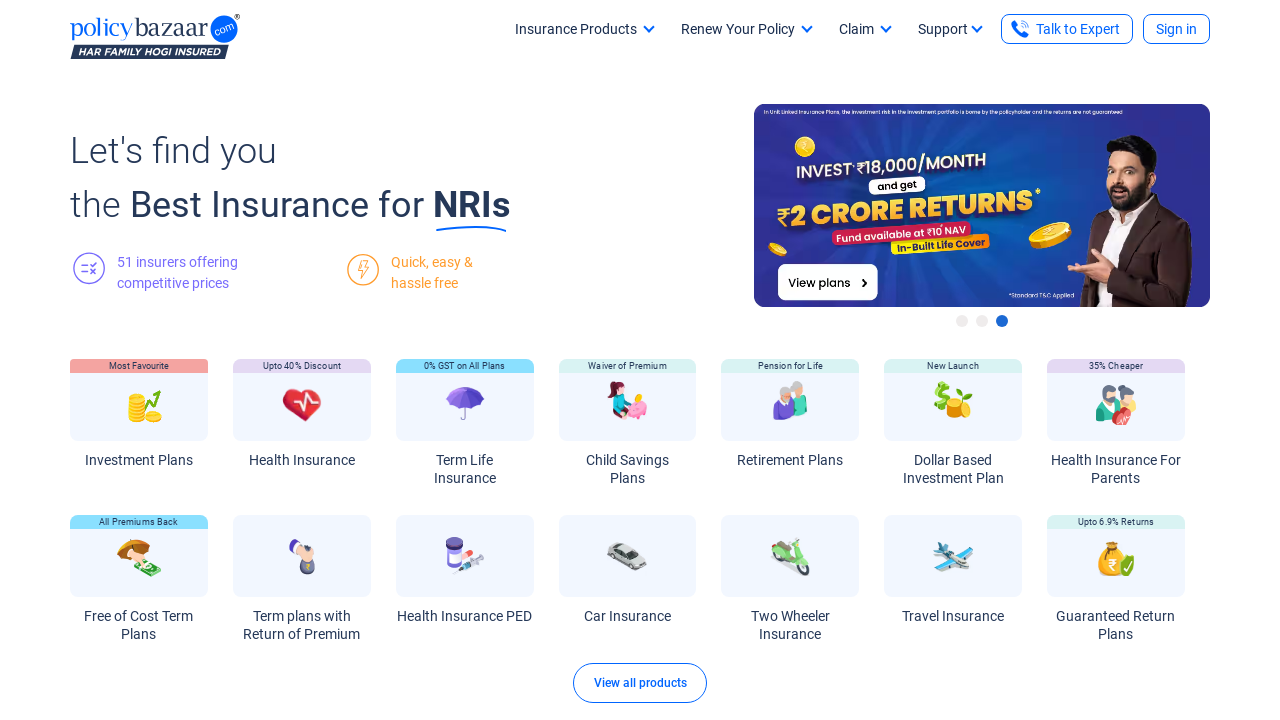